Tests that new todo items are appended to the bottom of the list by creating 3 items and verifying the count display.

Starting URL: https://demo.playwright.dev/todomvc

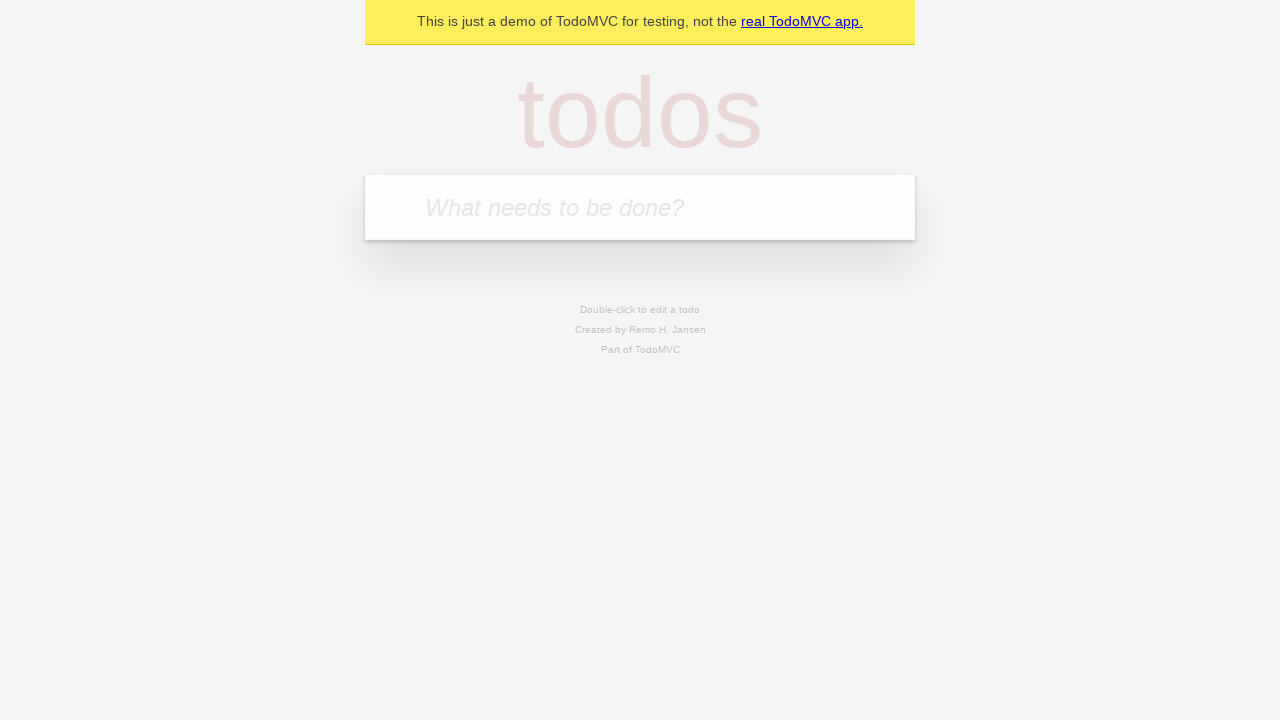

Located the todo input field
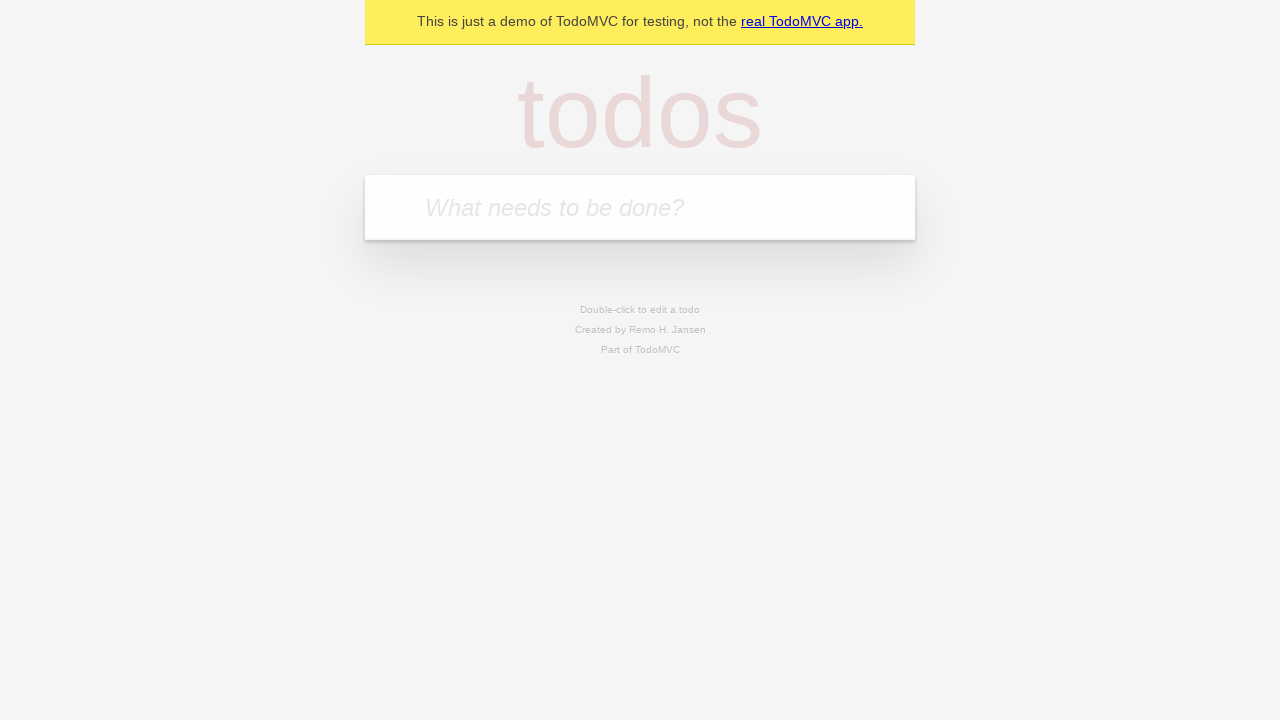

Filled first todo item 'buy some cheese' on internal:attr=[placeholder="What needs to be done?"i]
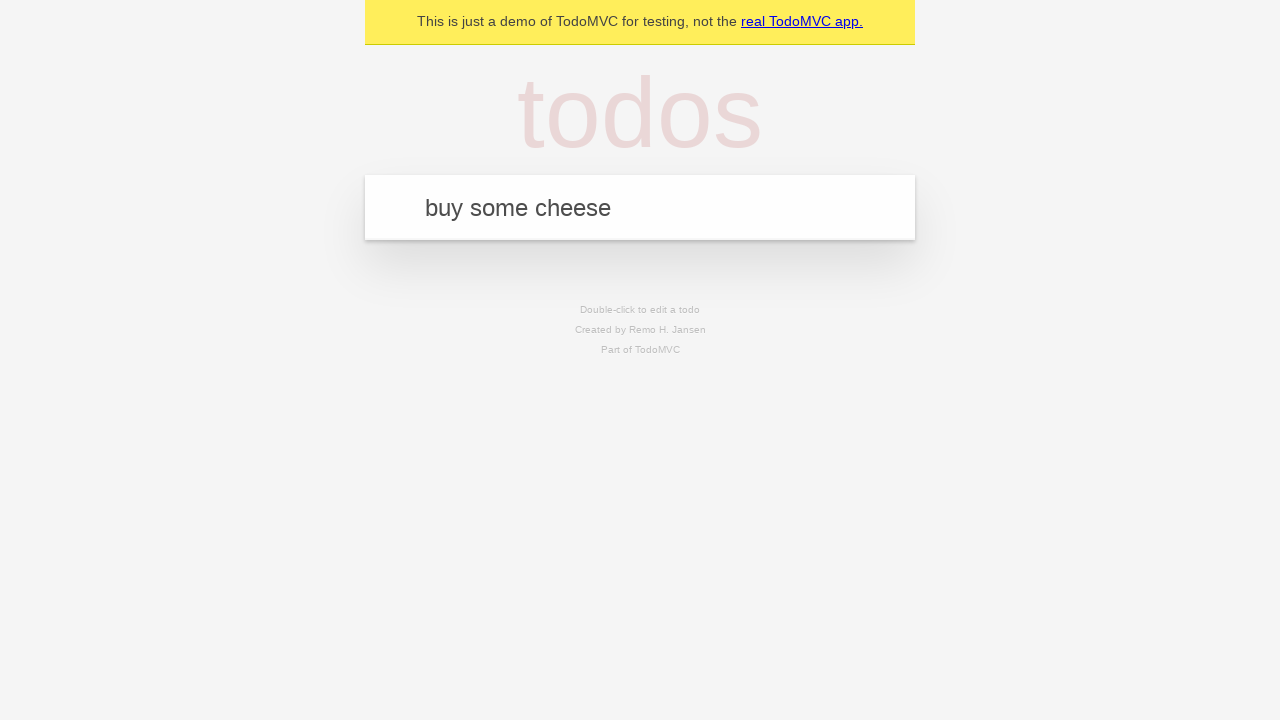

Pressed Enter to create first todo item on internal:attr=[placeholder="What needs to be done?"i]
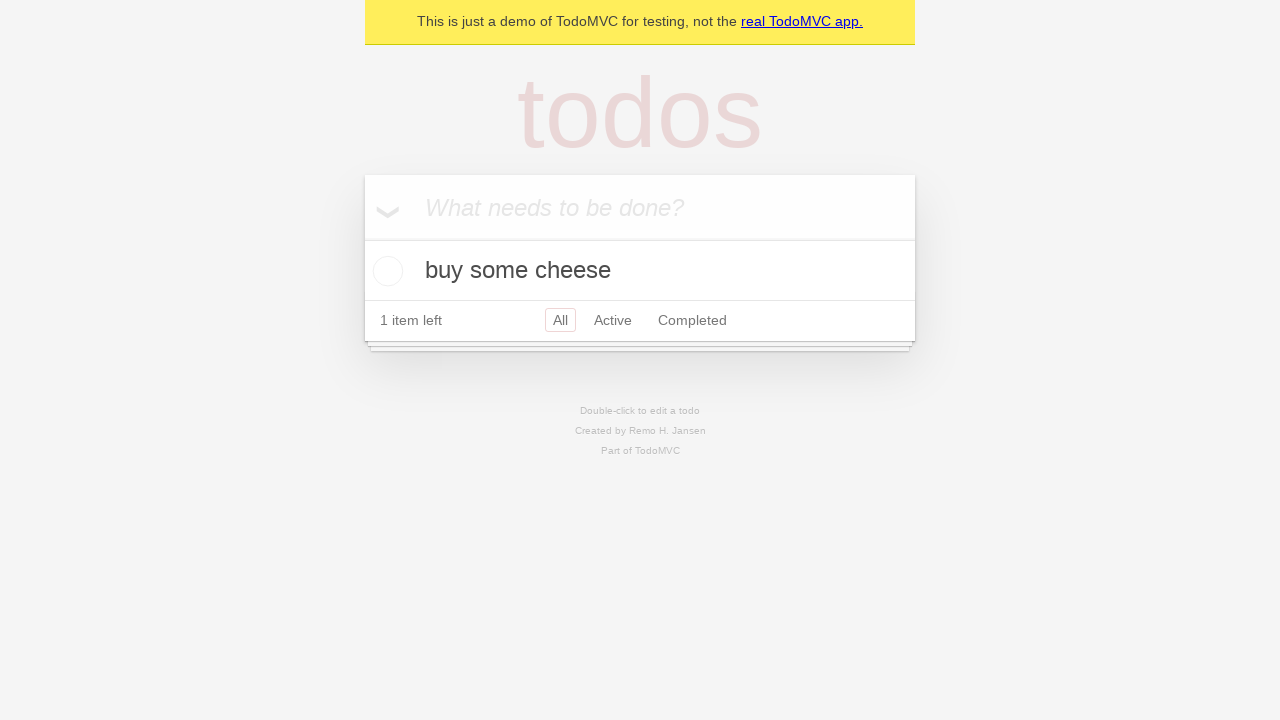

Filled second todo item 'feed the cat' on internal:attr=[placeholder="What needs to be done?"i]
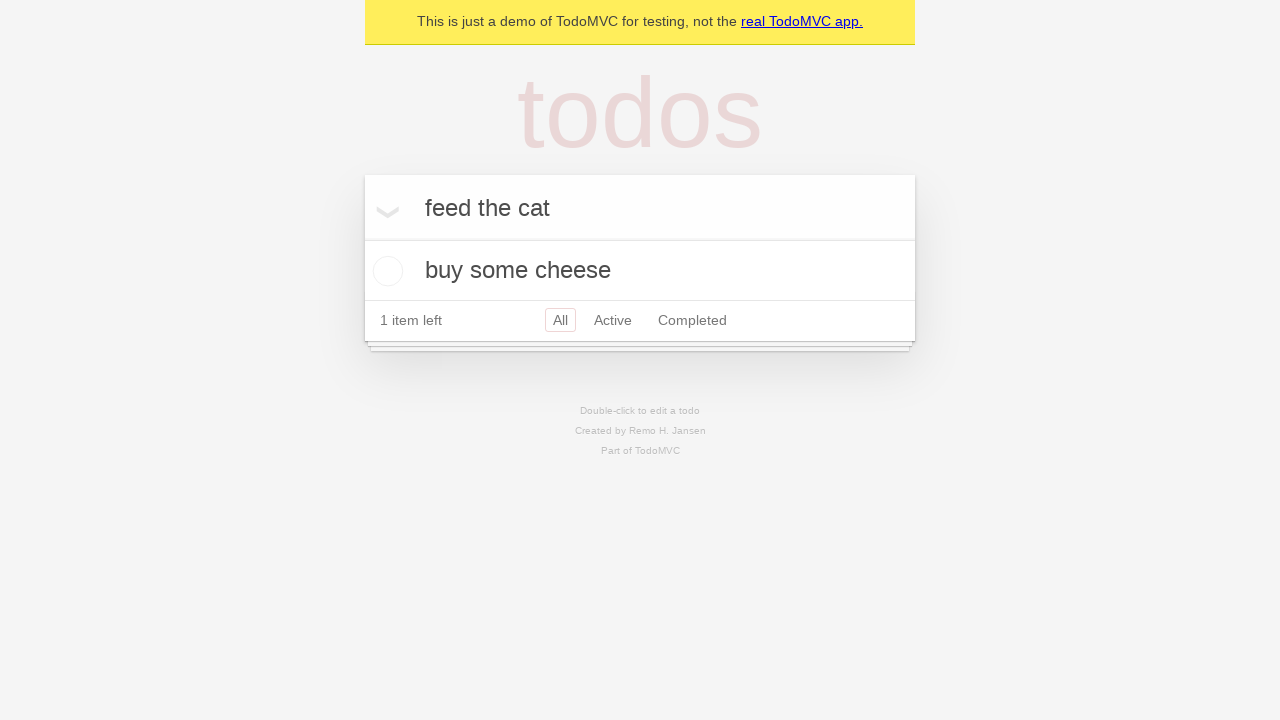

Pressed Enter to create second todo item on internal:attr=[placeholder="What needs to be done?"i]
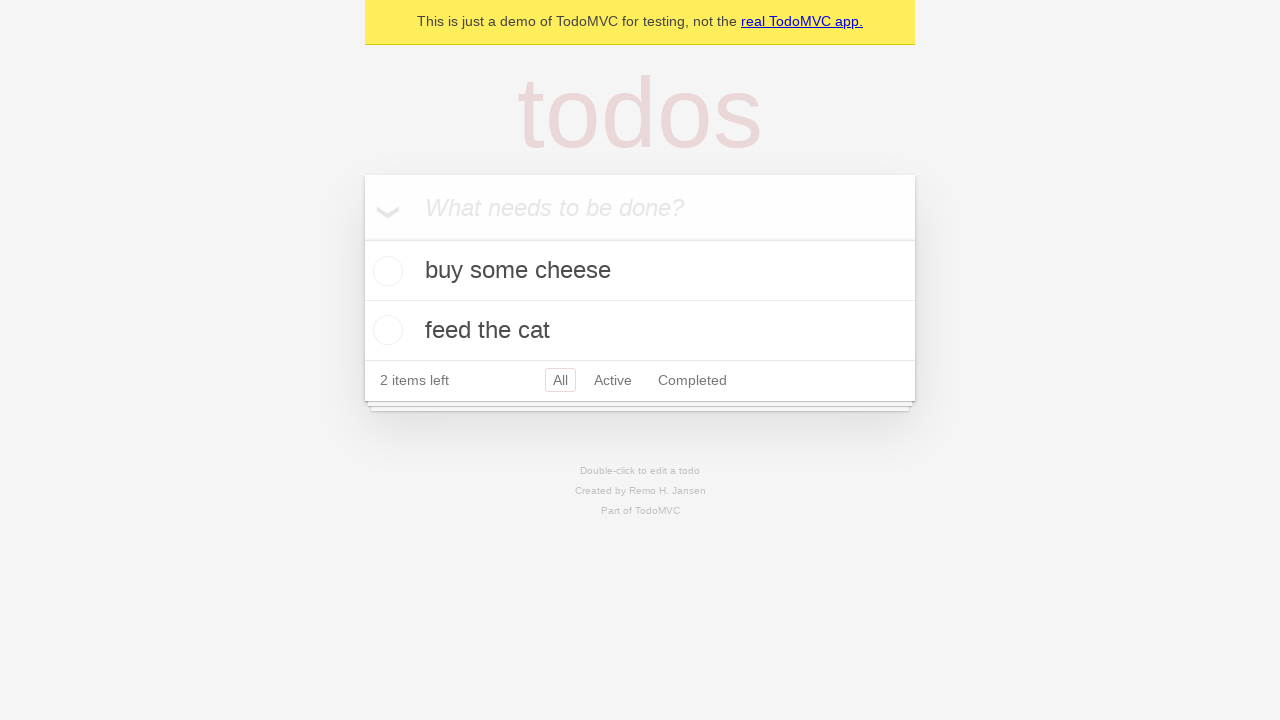

Filled third todo item 'book a doctors appointment' on internal:attr=[placeholder="What needs to be done?"i]
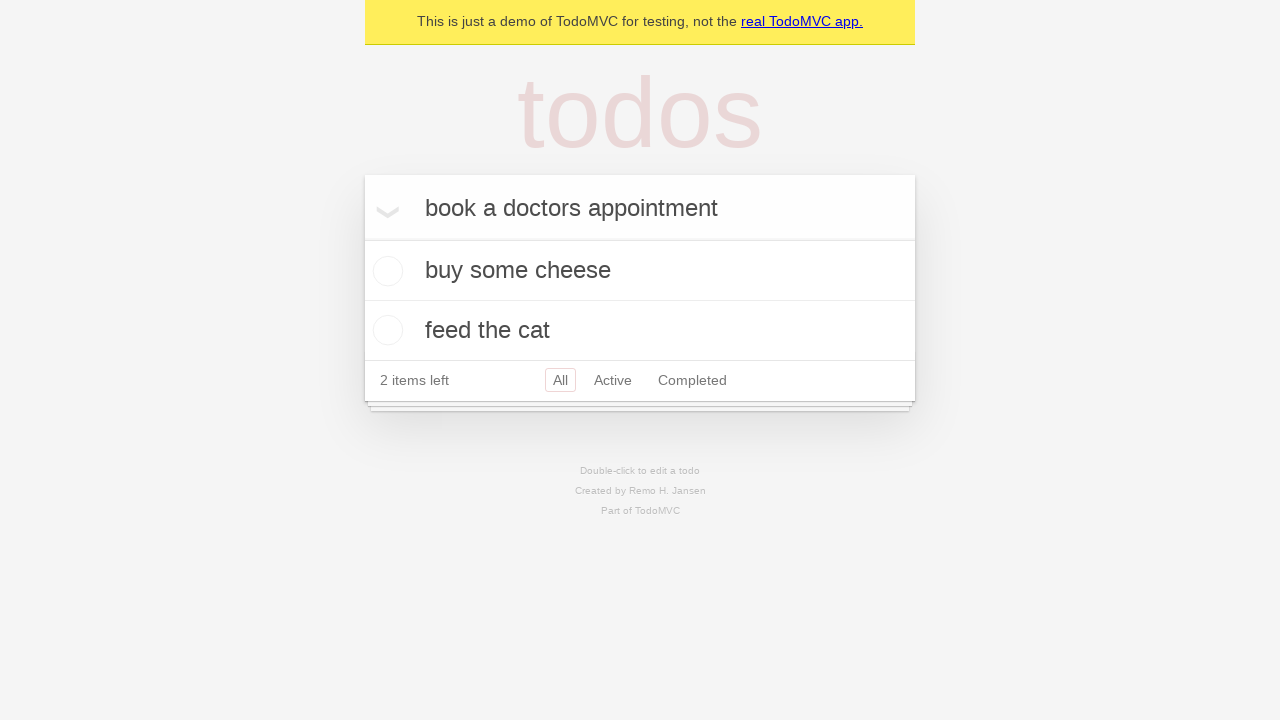

Pressed Enter to create third todo item on internal:attr=[placeholder="What needs to be done?"i]
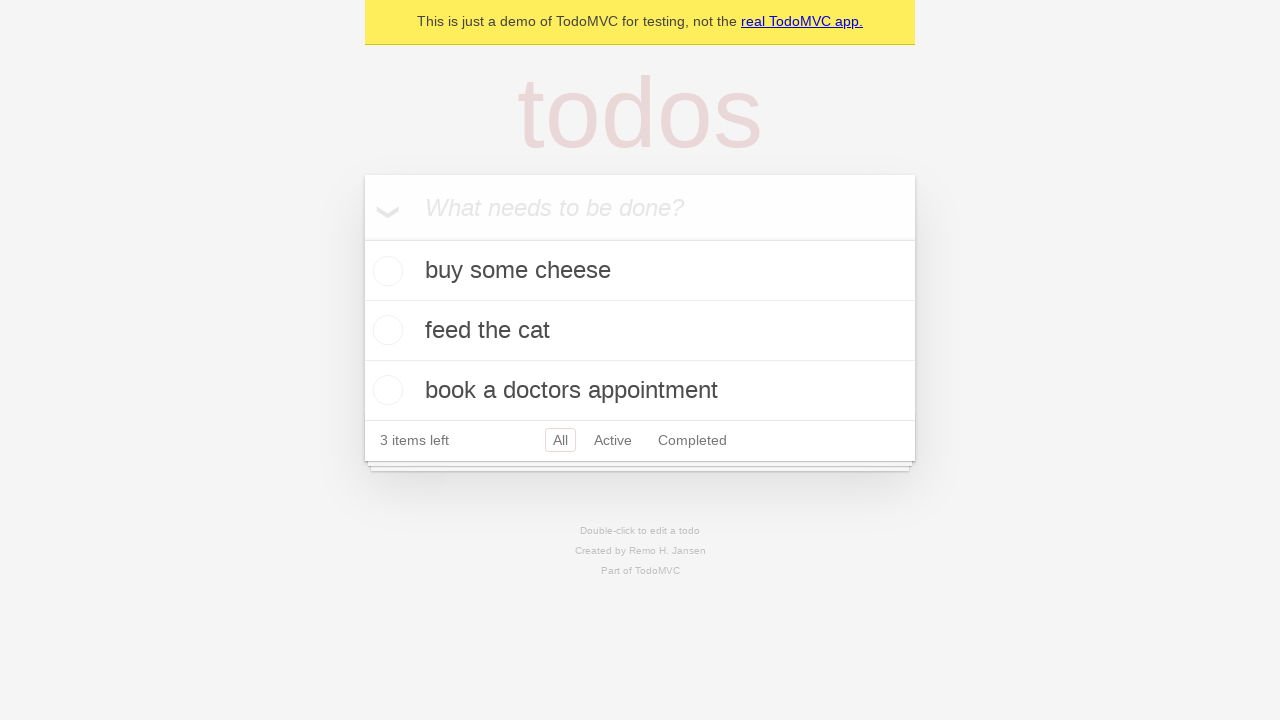

Verified that all 3 todo items have been added to the list
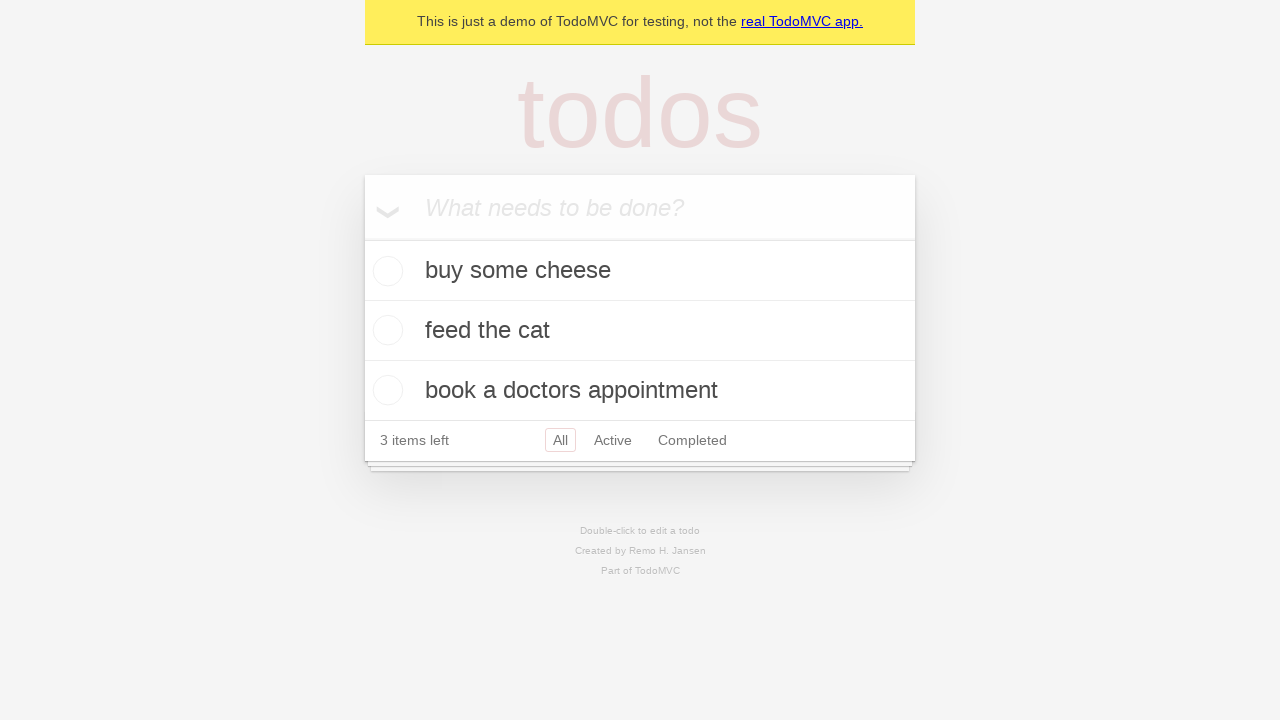

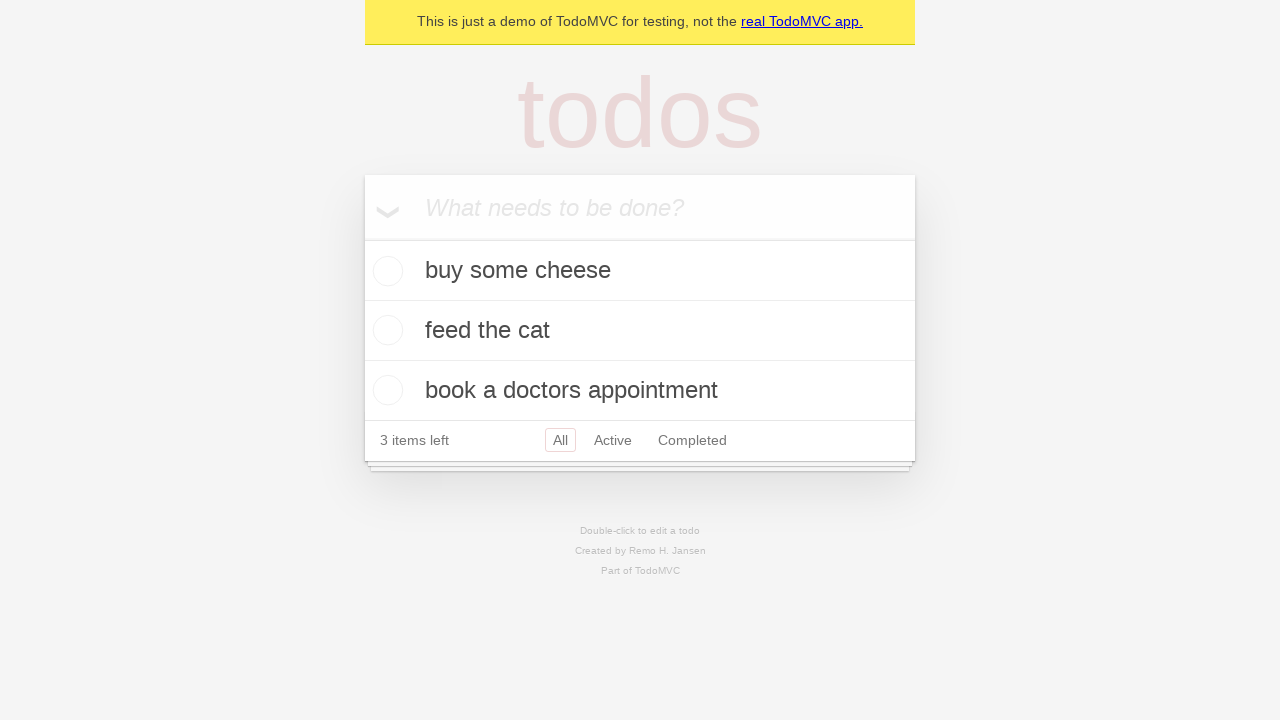